Simple navigation test that opens the Hepsiburada homepage to verify the page loads successfully

Starting URL: https://hepsiburada.com

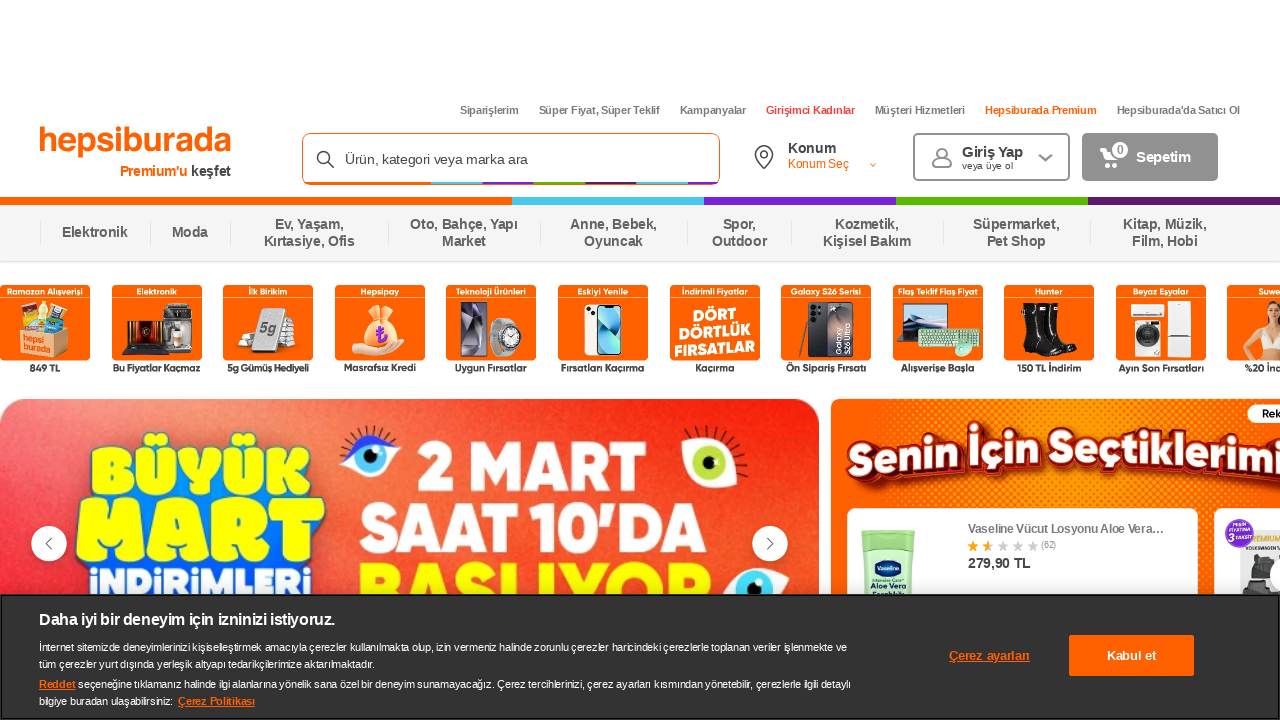

Hepsiburada homepage loaded successfully (domcontentloaded)
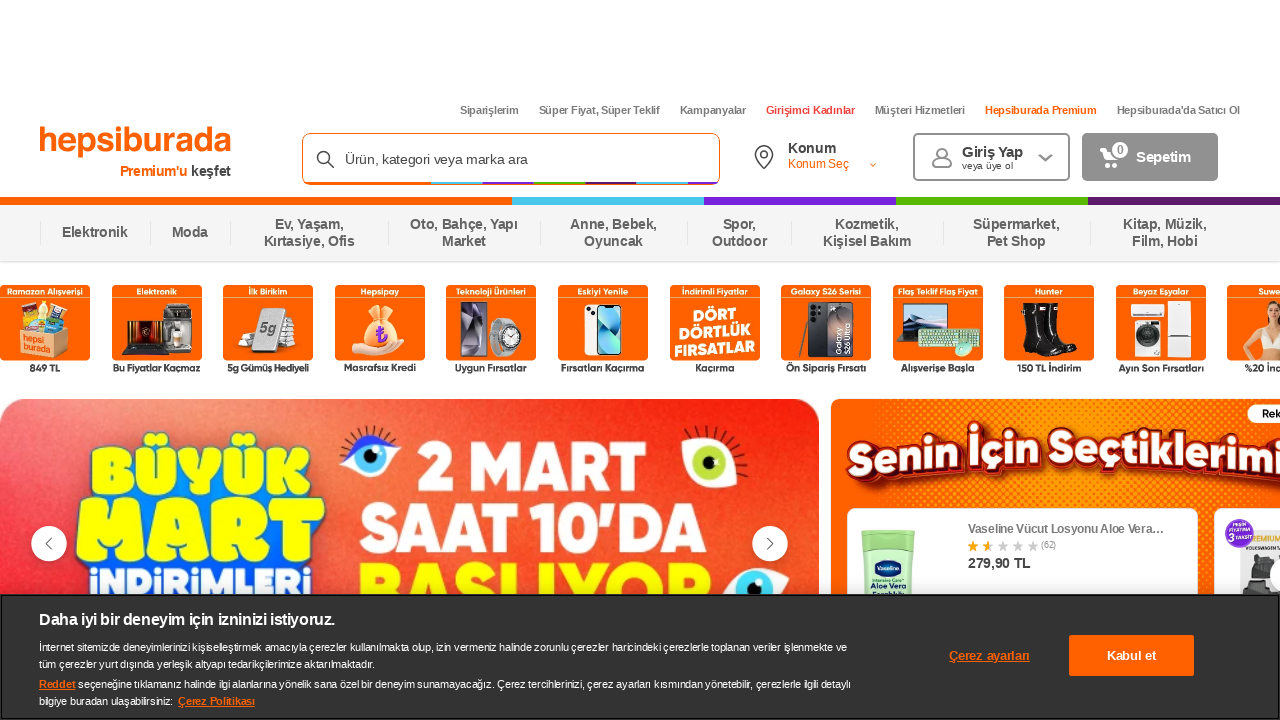

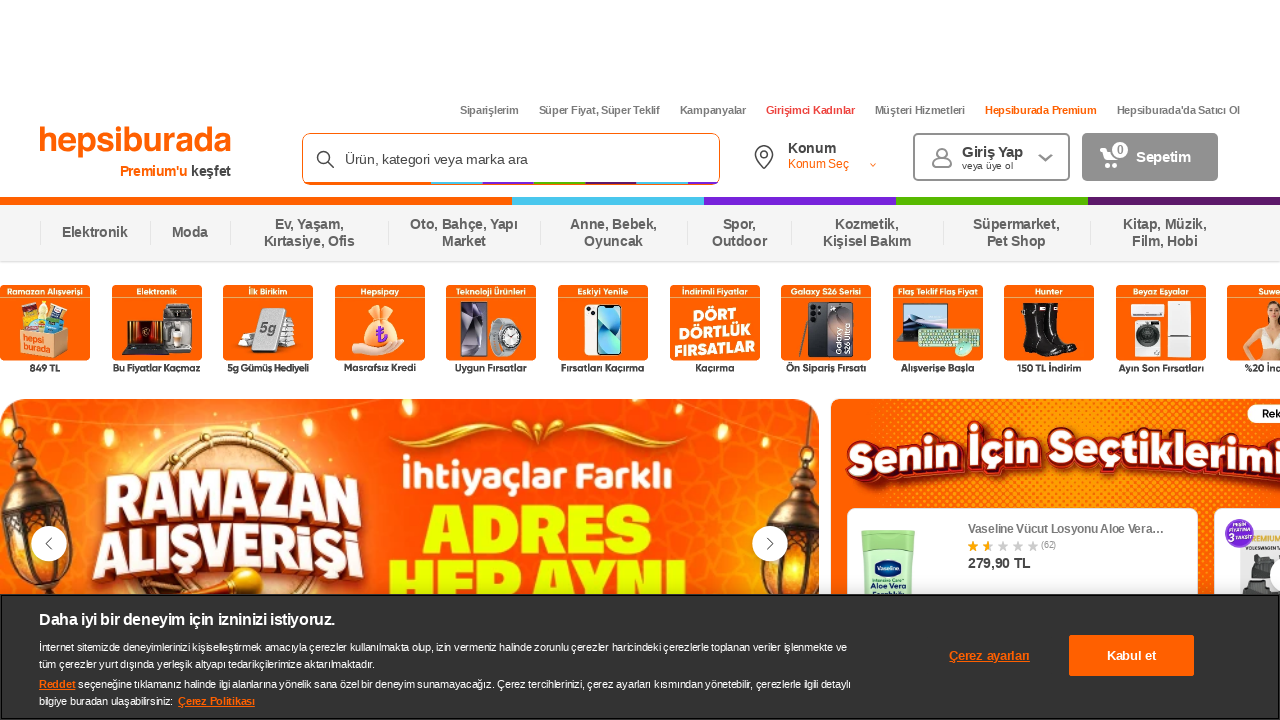